Navigates to a Selenium course content page, clicks on interview questions section, and then clicks on CTS interview questions link

Starting URL: http://greenstech.in/selenium-course-content.html

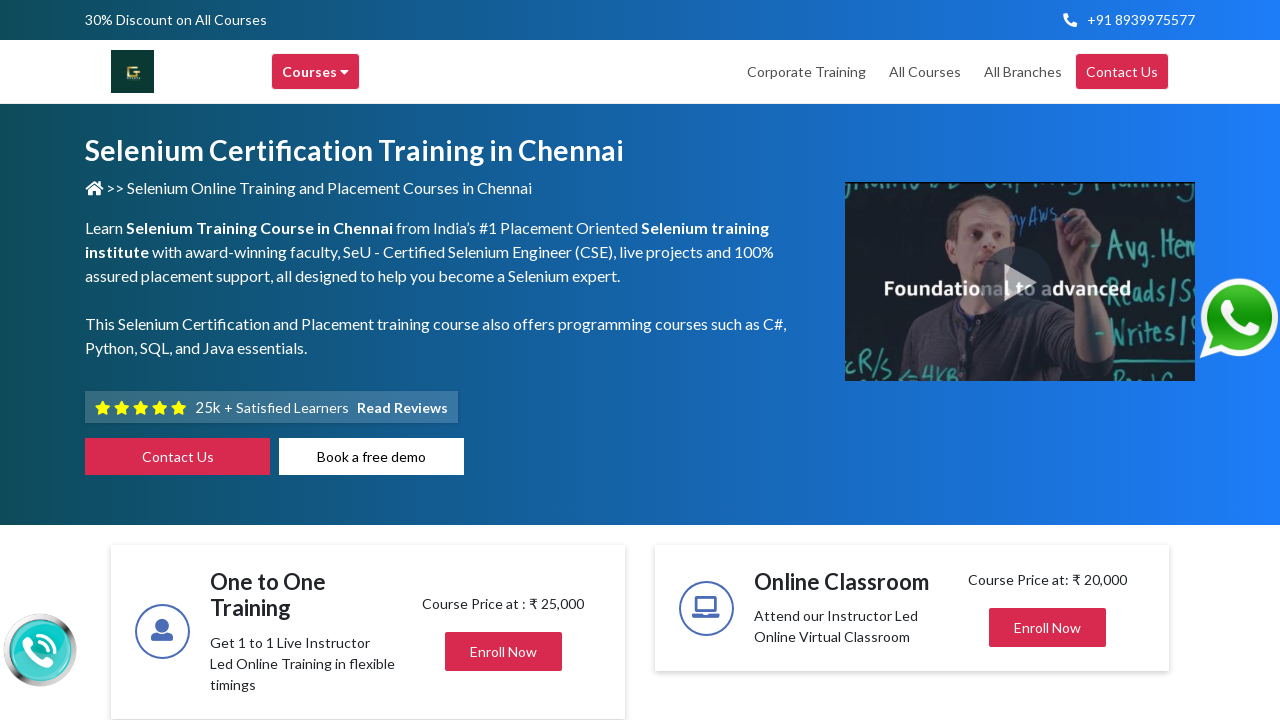

Navigated to Selenium course content page
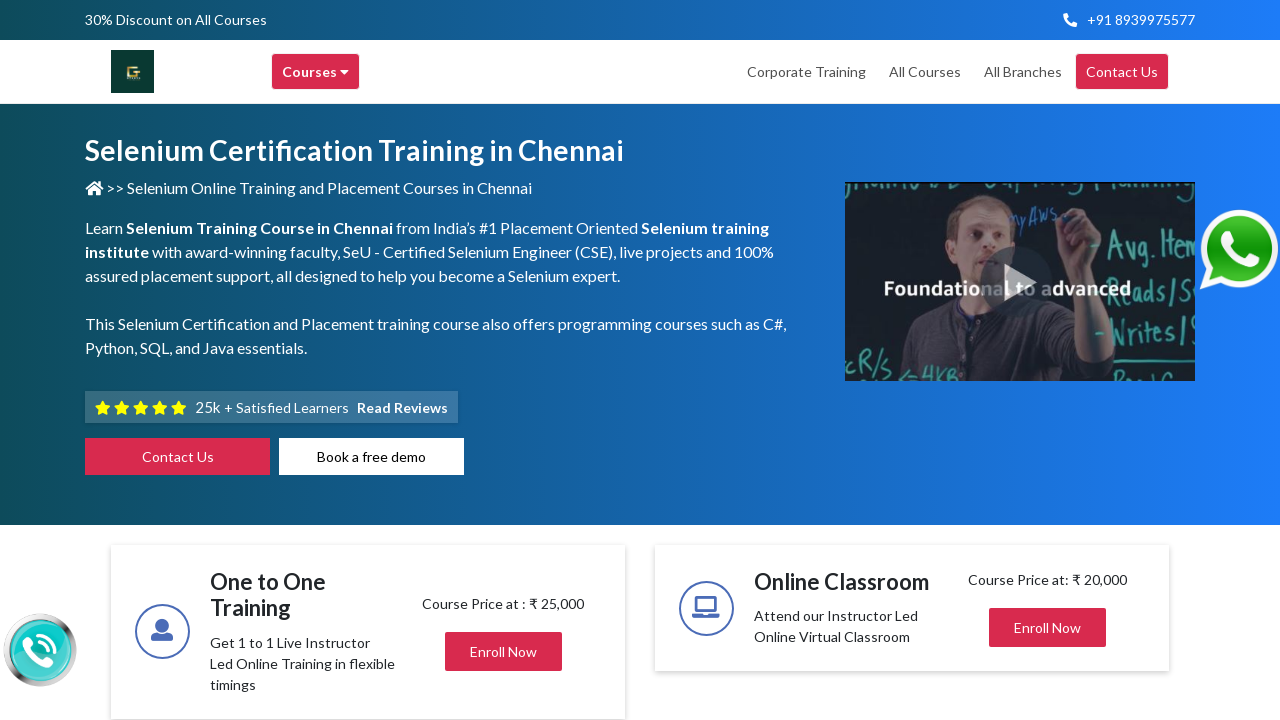

Clicked on interview questions section at (1048, 361) on xpath=//div[@id='heading20']
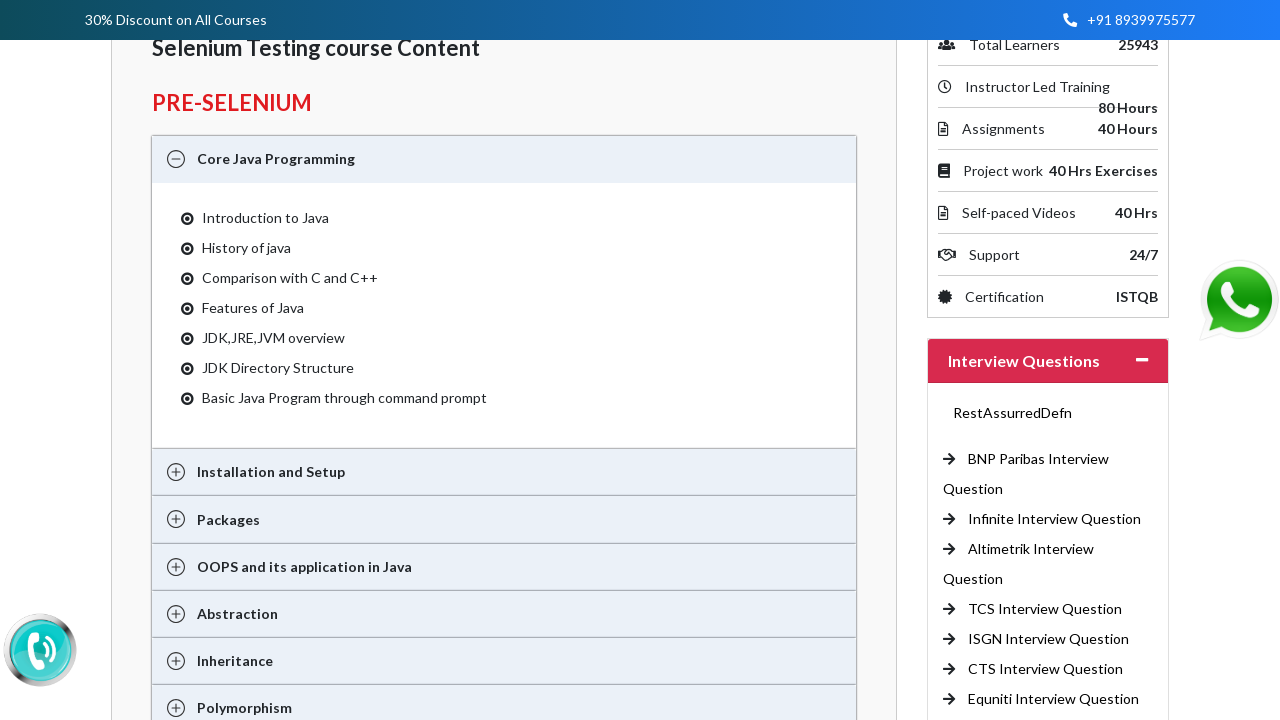

Hovered over CTS Interview Question link at (1046, 669) on xpath=//a[text()='CTS Interview Question ']
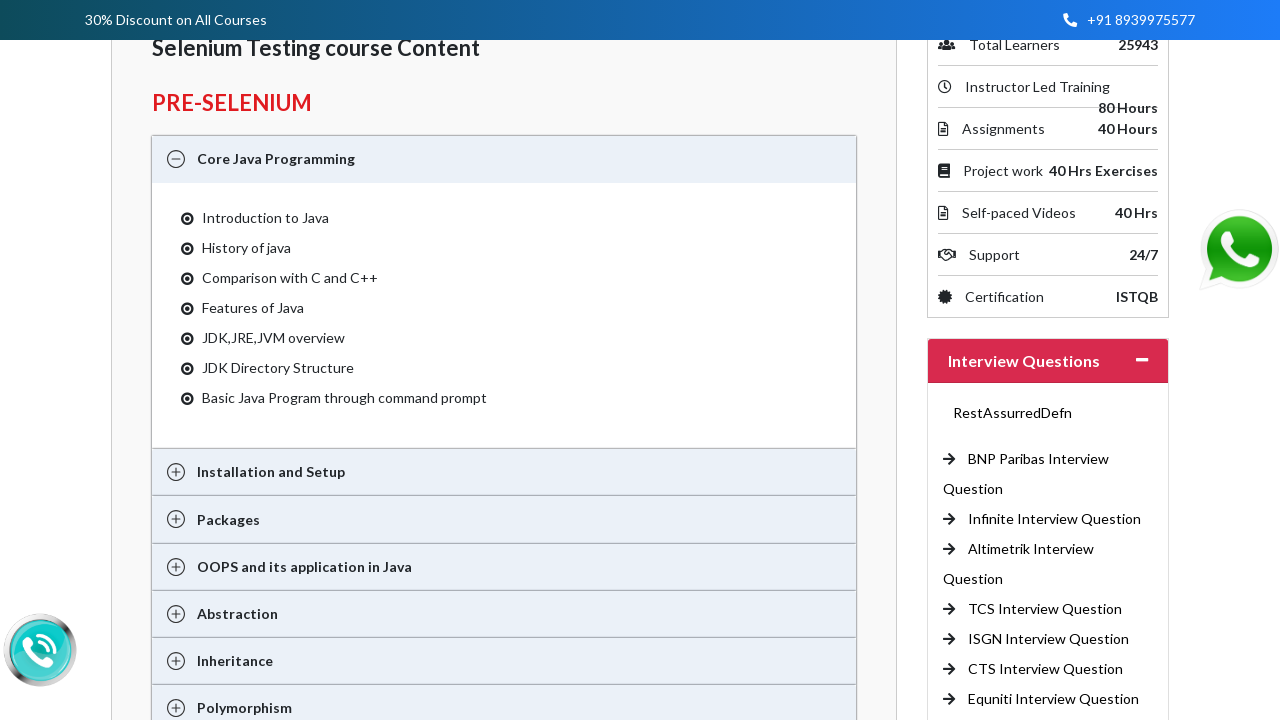

Clicked on CTS Interview Question link at (1046, 669) on xpath=//a[text()='CTS Interview Question ']
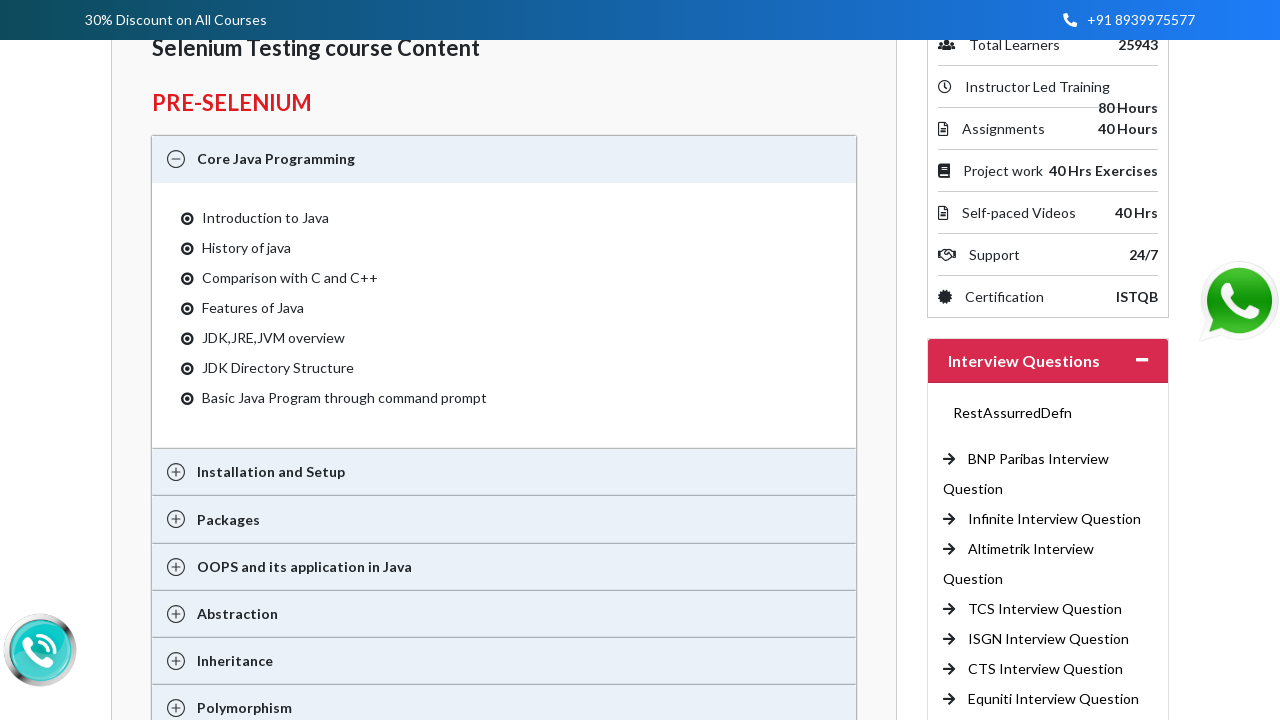

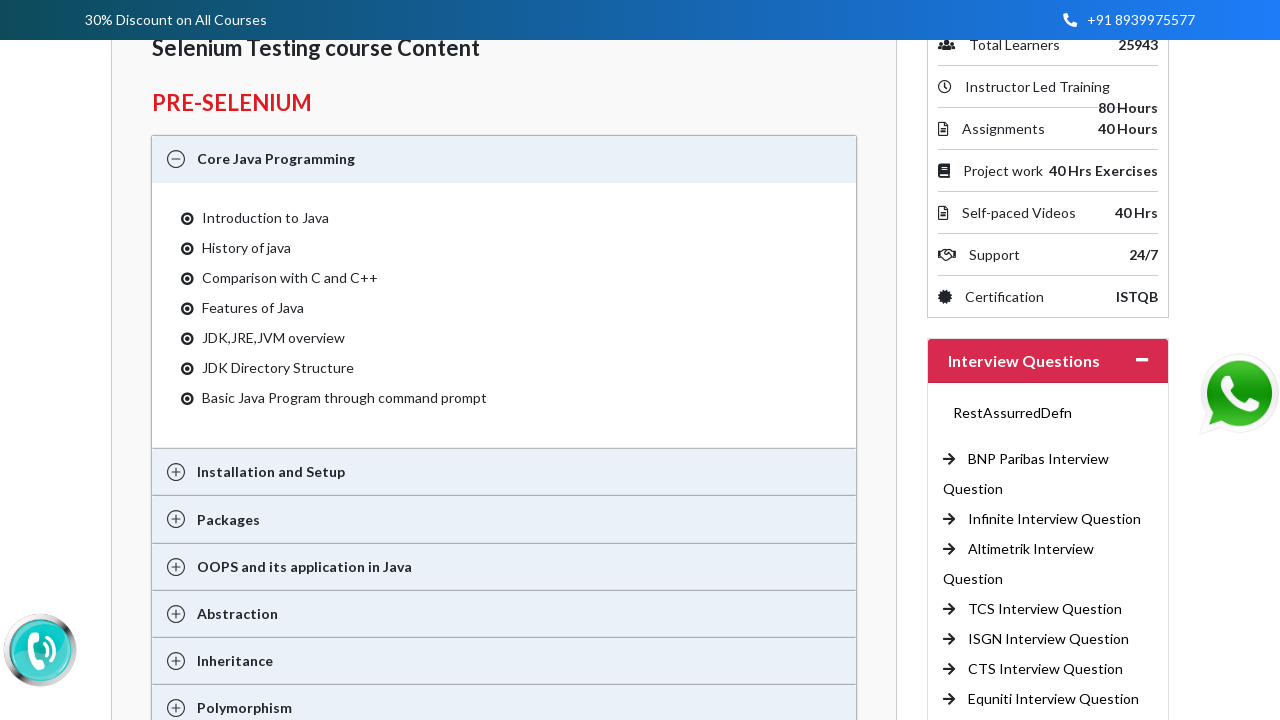